Tests multi-select dropdown functionality by selecting options using different methods (index, value, visible text) and then deselecting them

Starting URL: https://rakeshb13.github.io/SeleniumHTMLPages/AllExamples.html

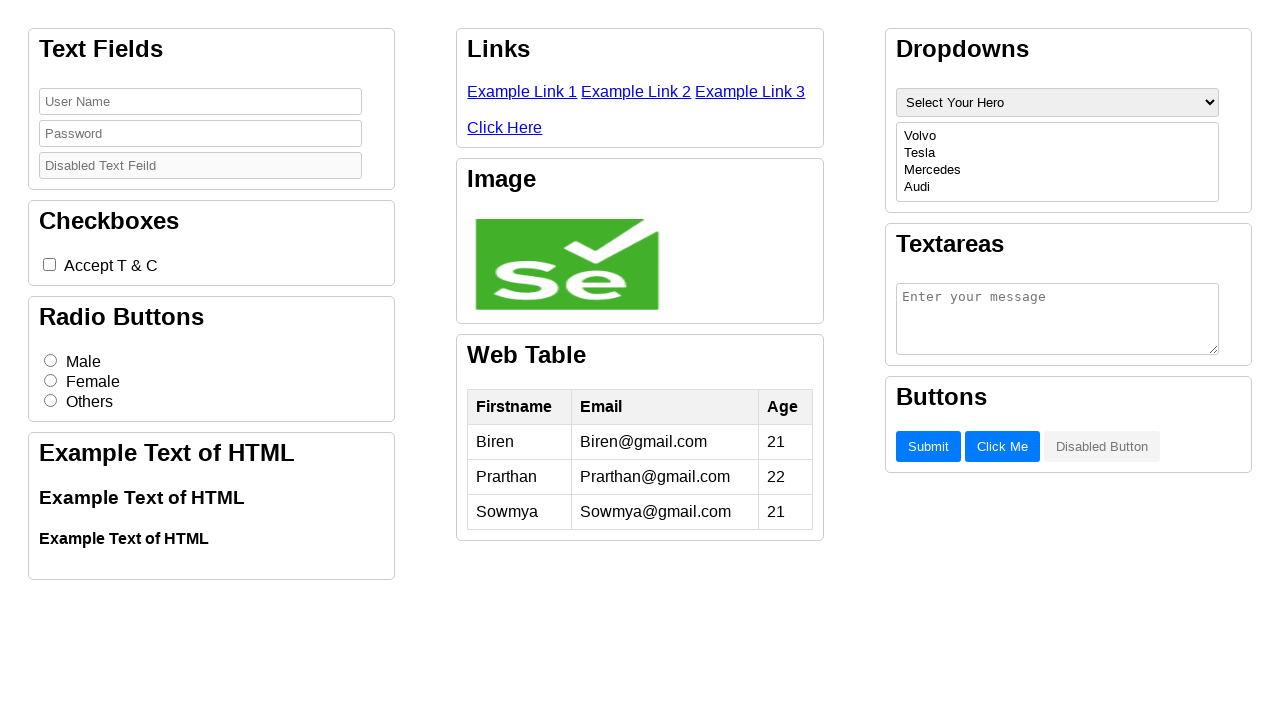

Navigated to AllExamples.html page
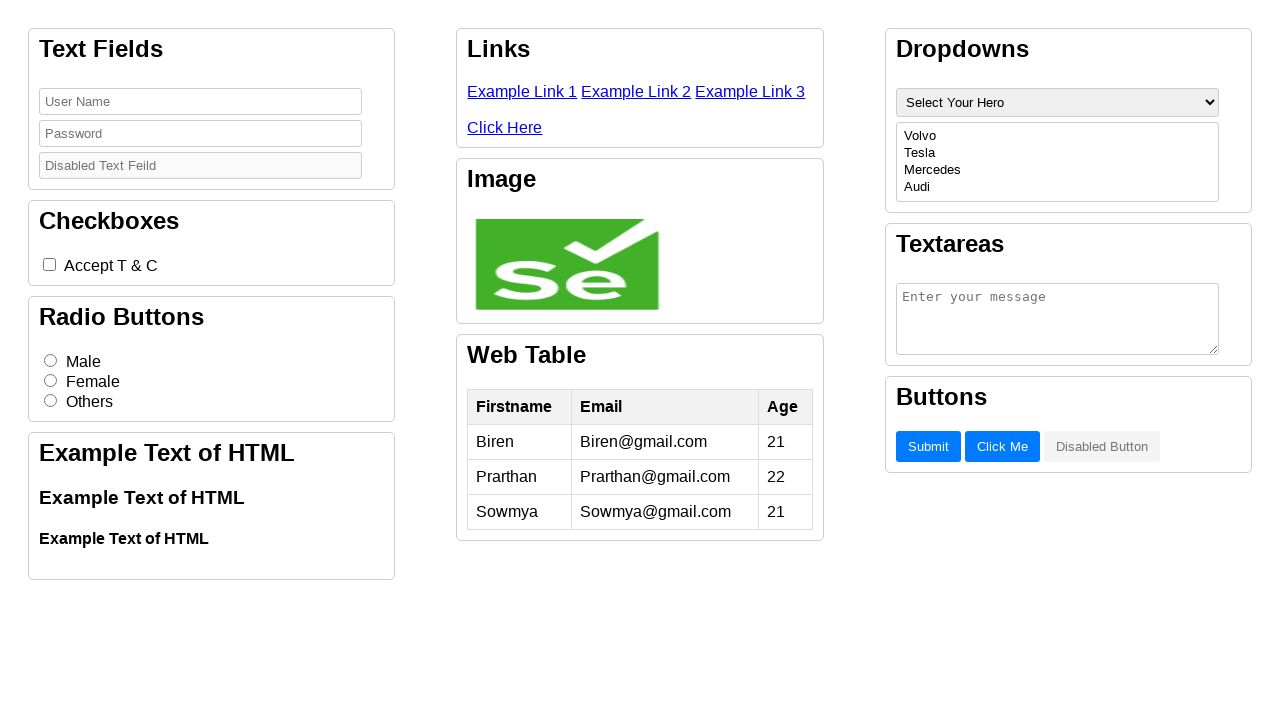

Located multi-select dropdown element
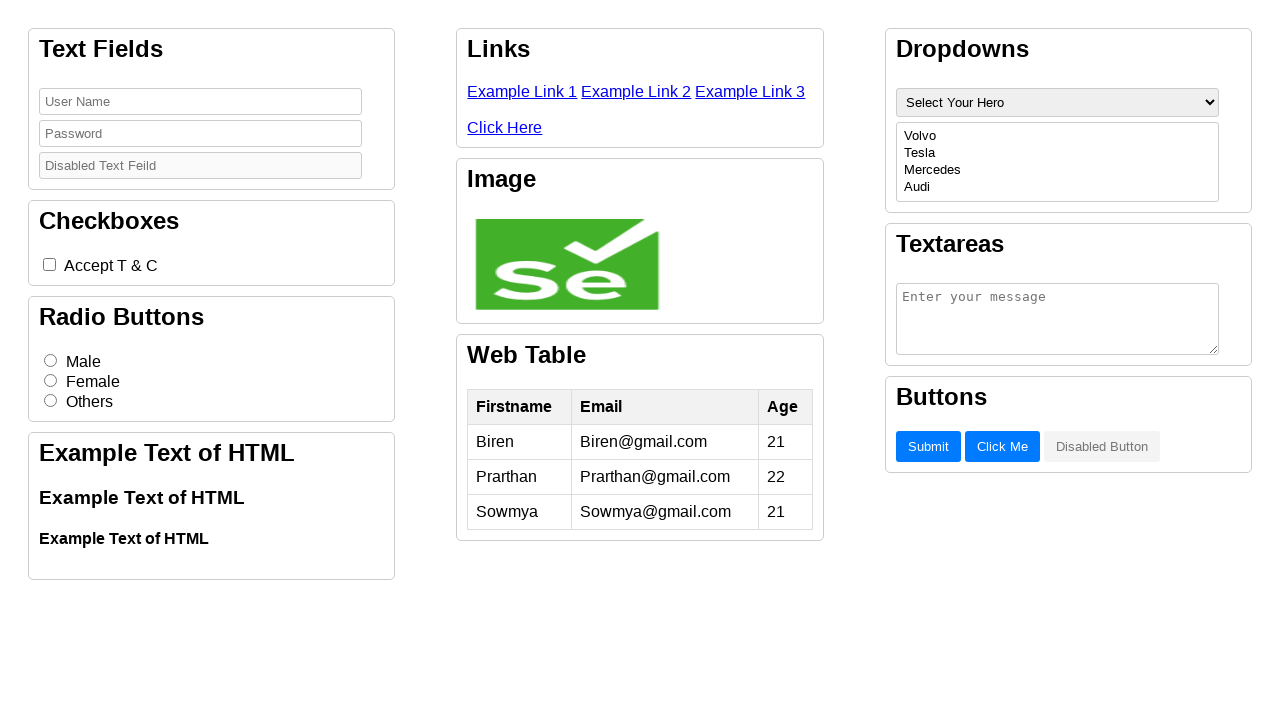

Selected option at index 3 from dropdown on xpath=//select[@title='SelectYourCar']
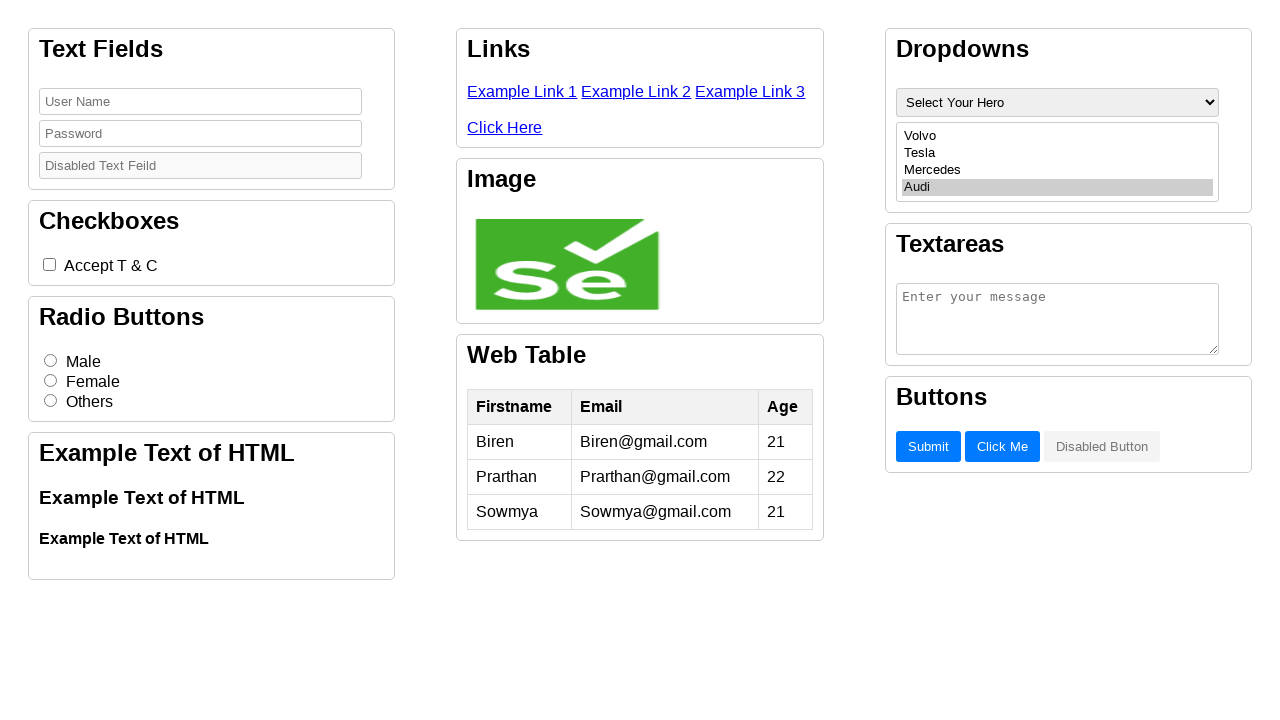

Selected option with value 'mercedes' from dropdown on xpath=//select[@title='SelectYourCar']
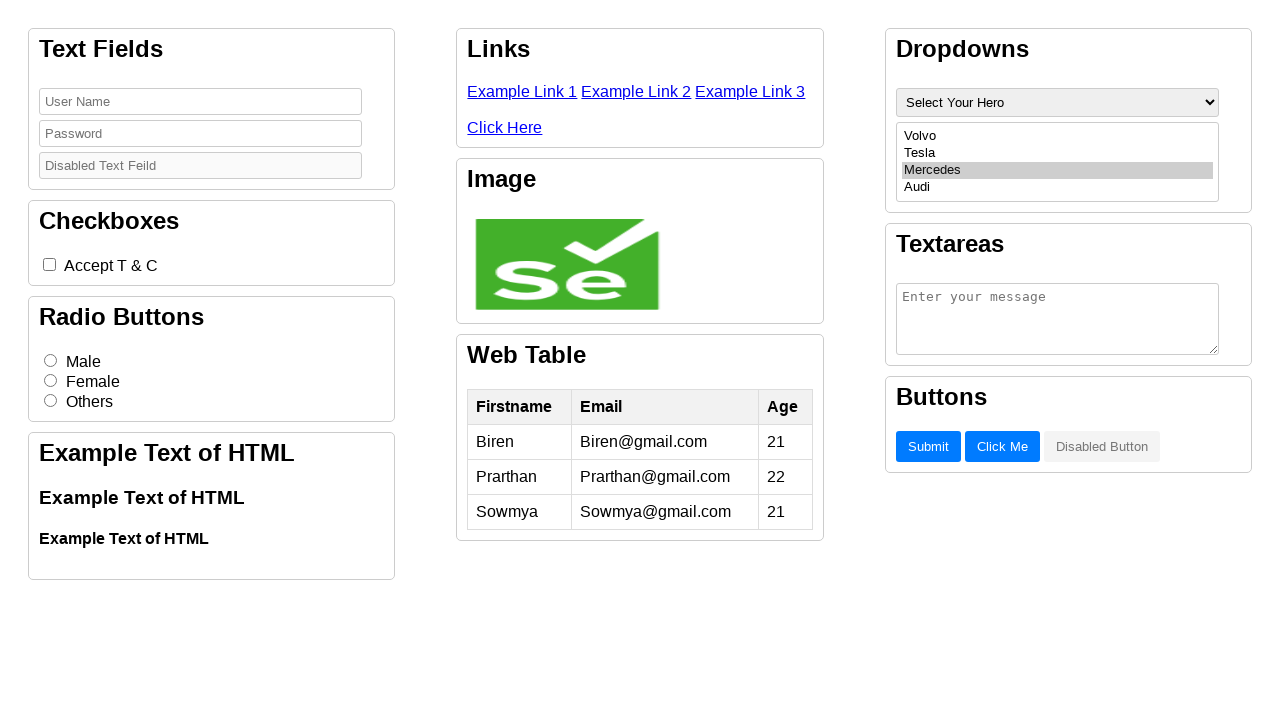

Selected option with visible text 'Volvo' from dropdown on xpath=//select[@title='SelectYourCar']
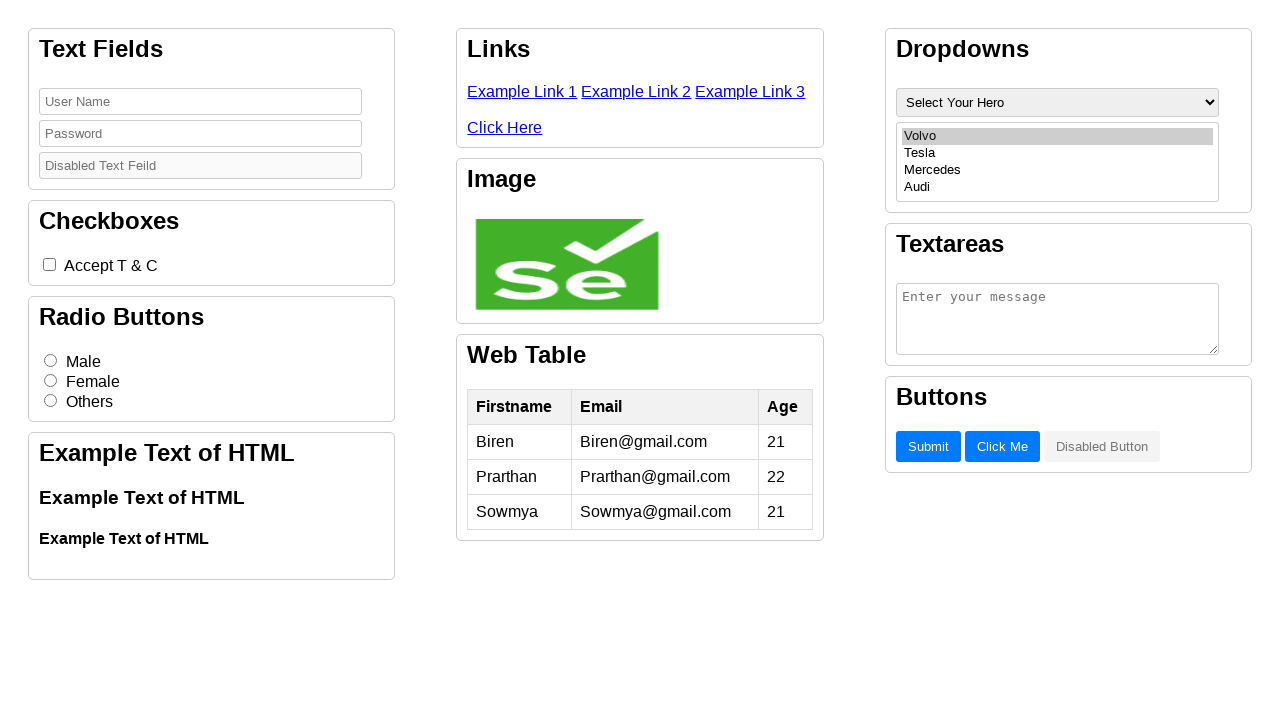

Deselected option at index 0 from dropdown
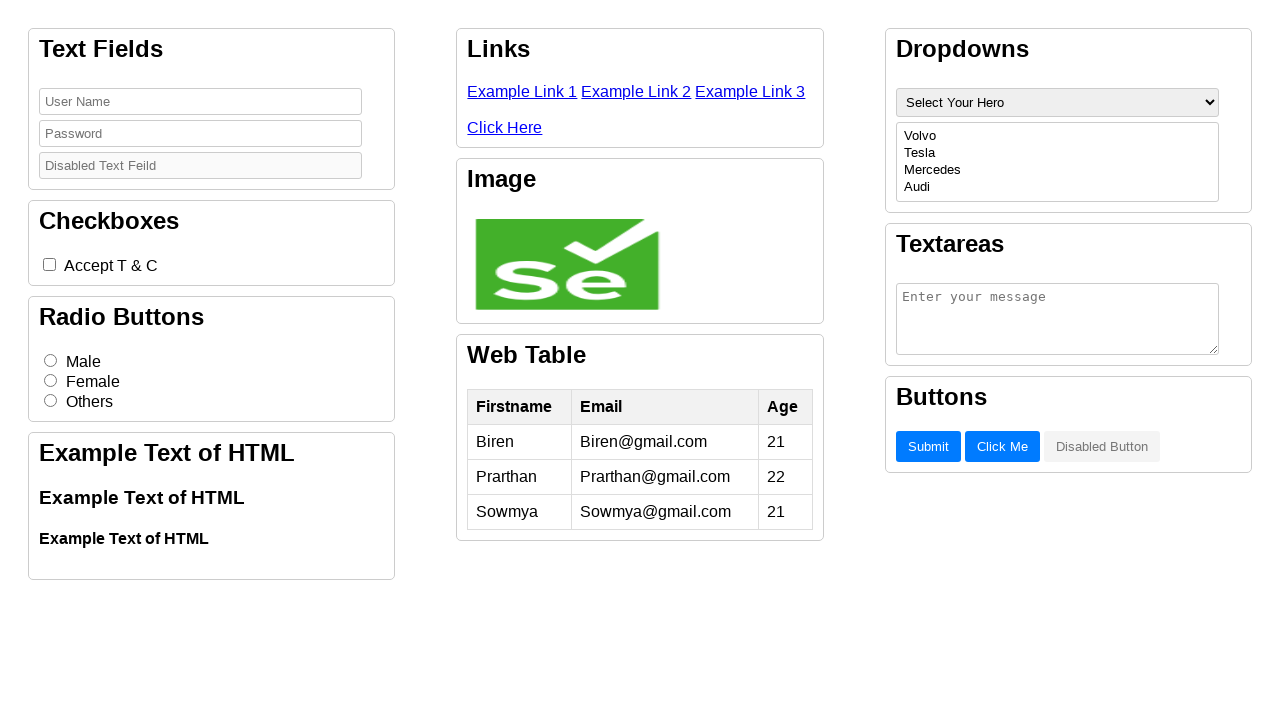

Deselected option with visible text 'Mercedes' from dropdown
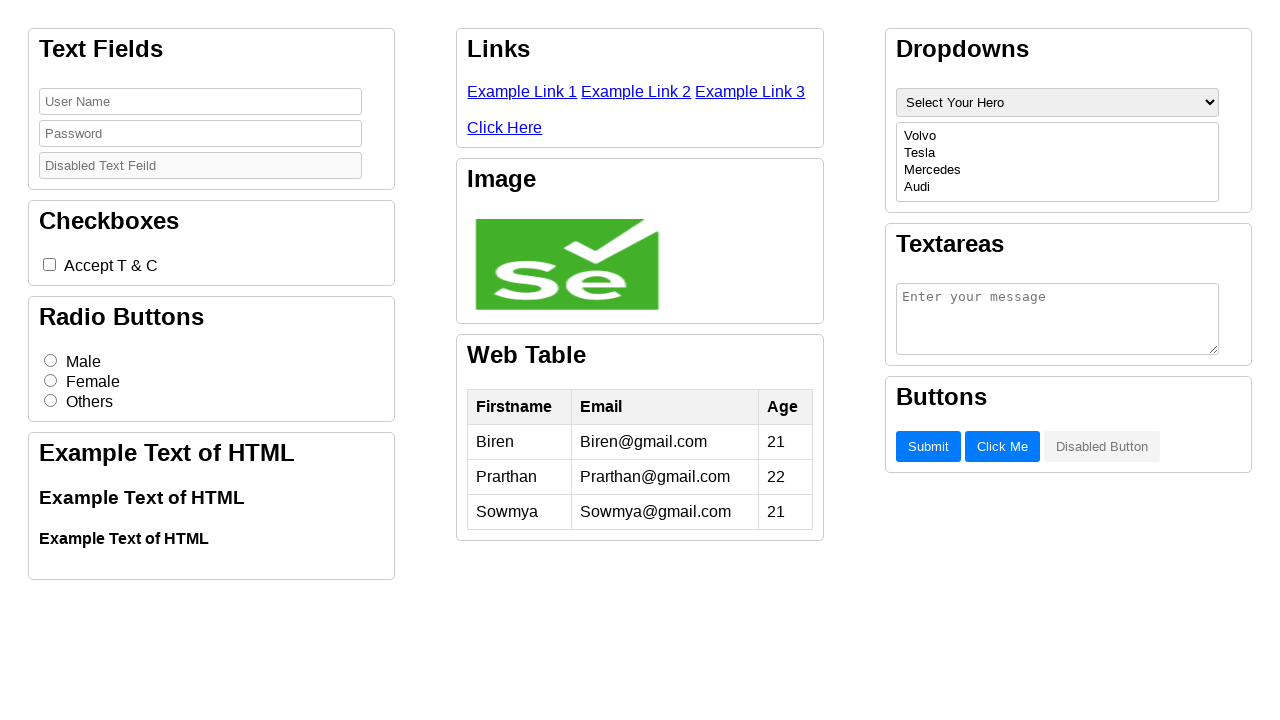

Deselected option with value 'audi' from dropdown
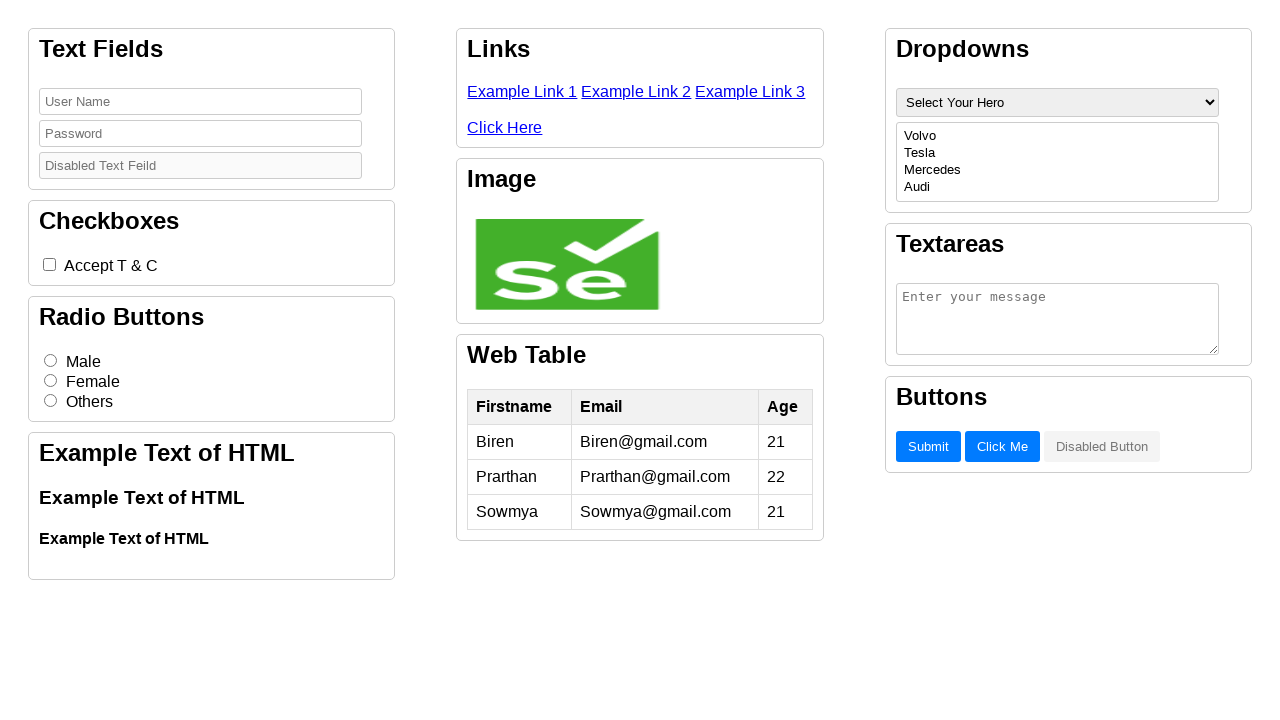

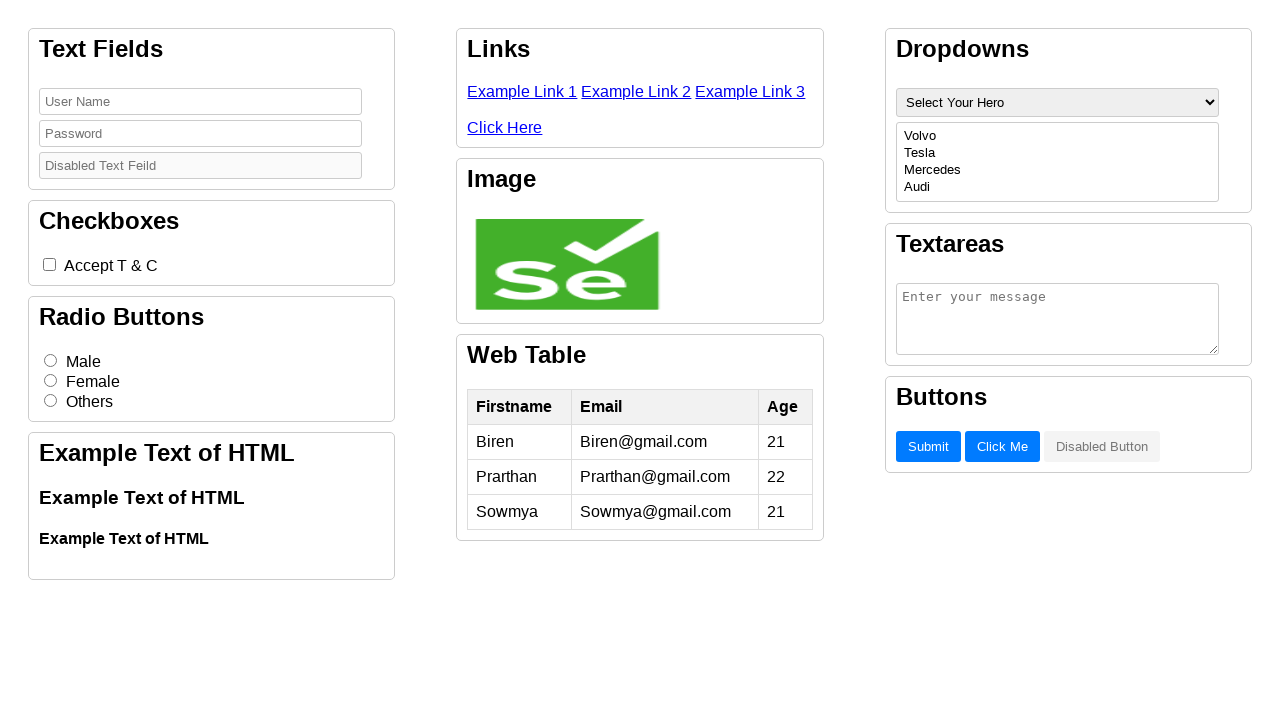